Opens Flipkart homepage to verify the page loads successfully

Starting URL: https://www.flipkart.com

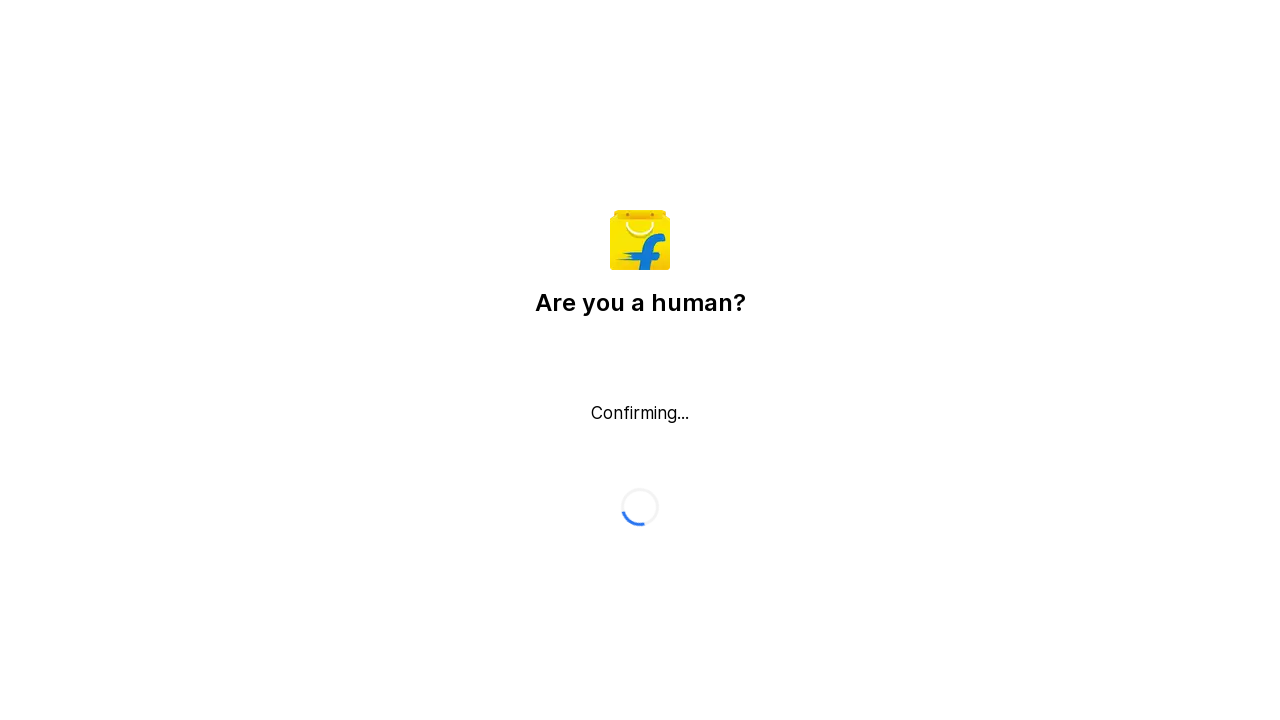

Waited for page DOM content to load
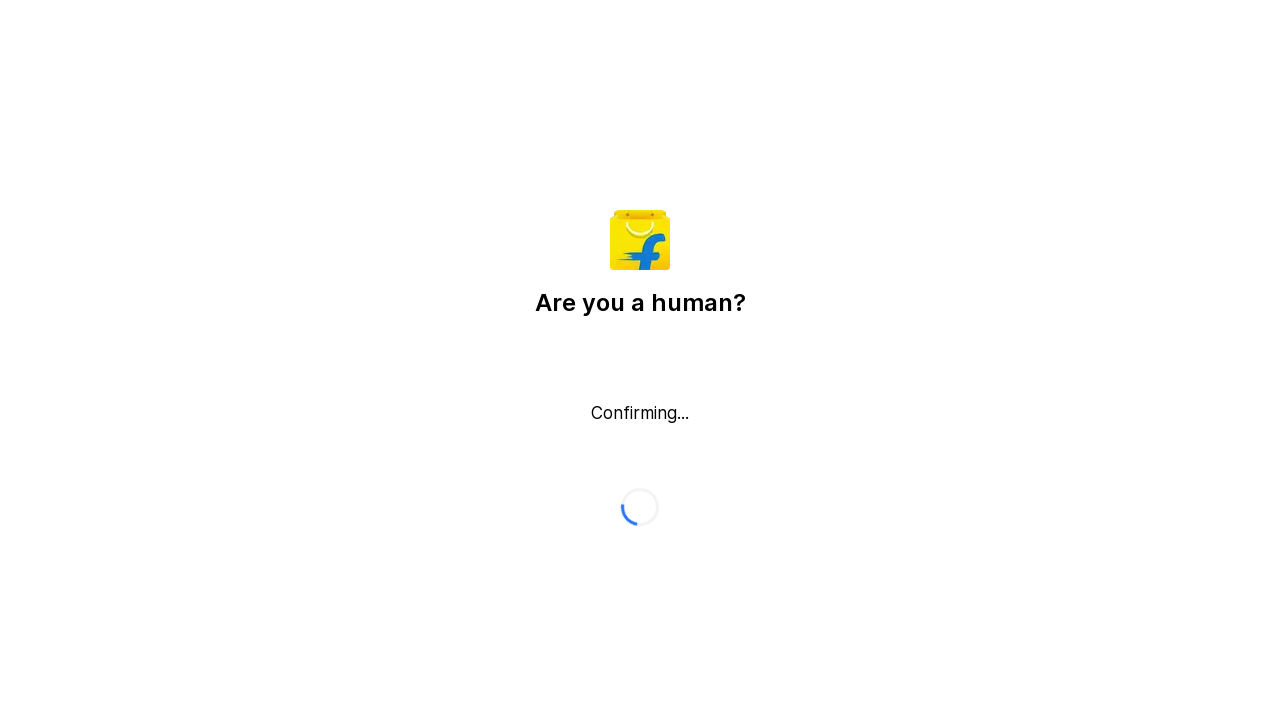

Verified Flipkart homepage body element is present
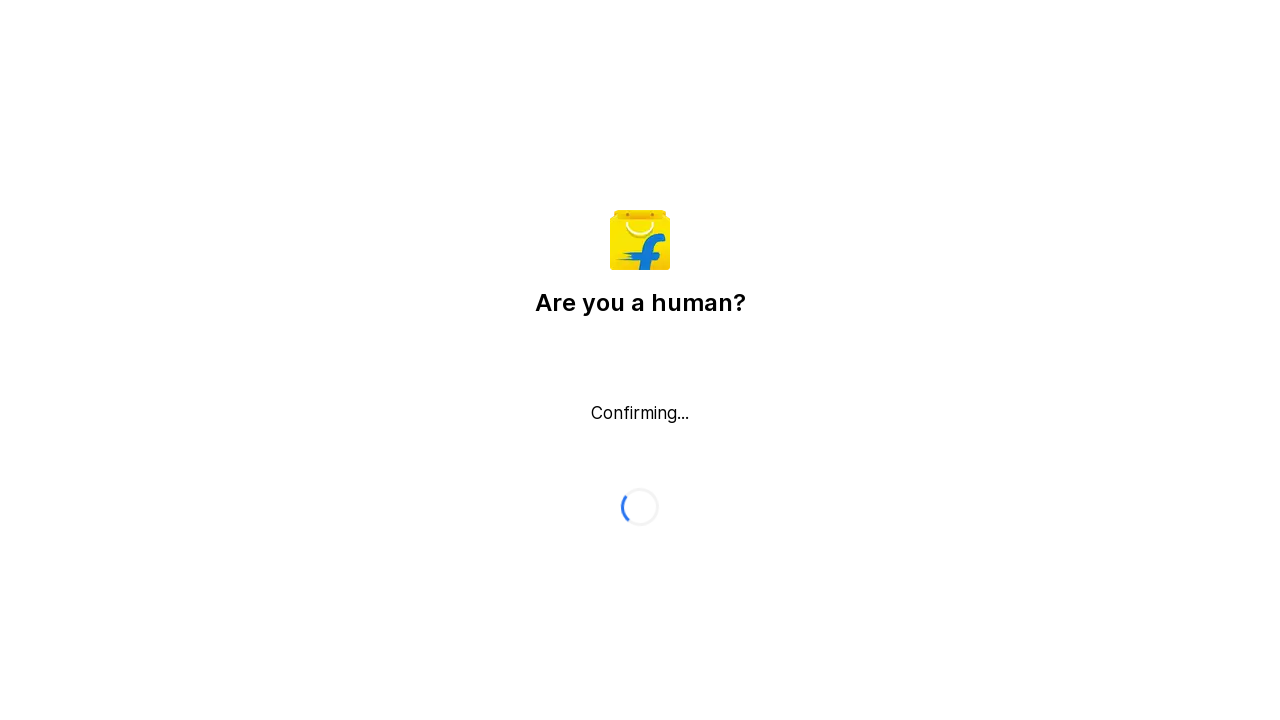

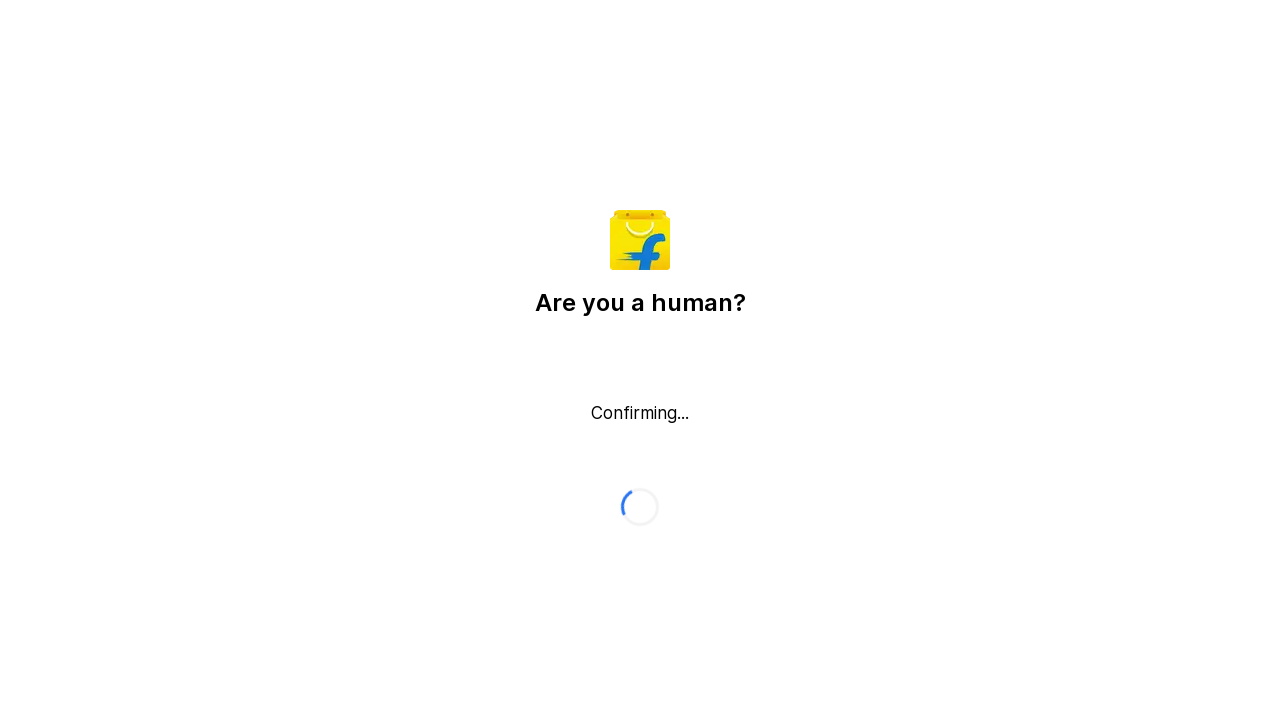